Tests drag and drop functionality by dragging an image element and dropping it into a target box element

Starting URL: https://formy-project.herokuapp.com/dragdrop

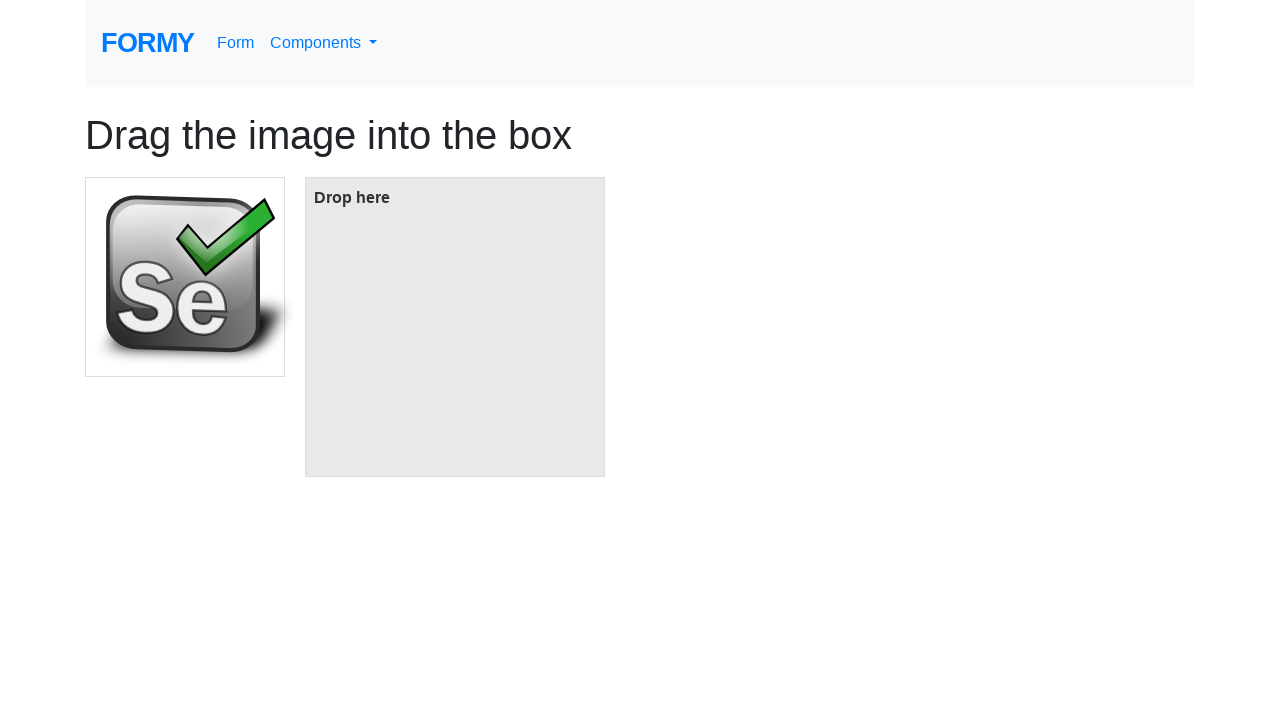

Navigated to drag and drop test page
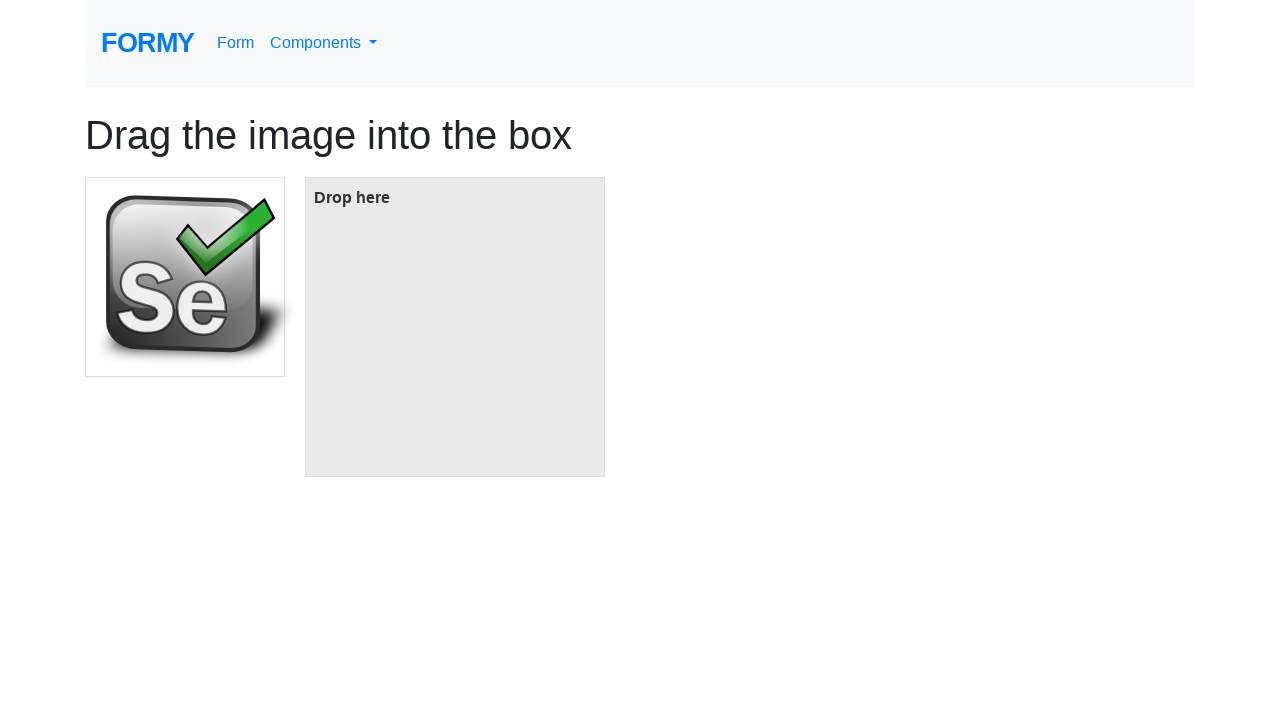

Located image element to drag
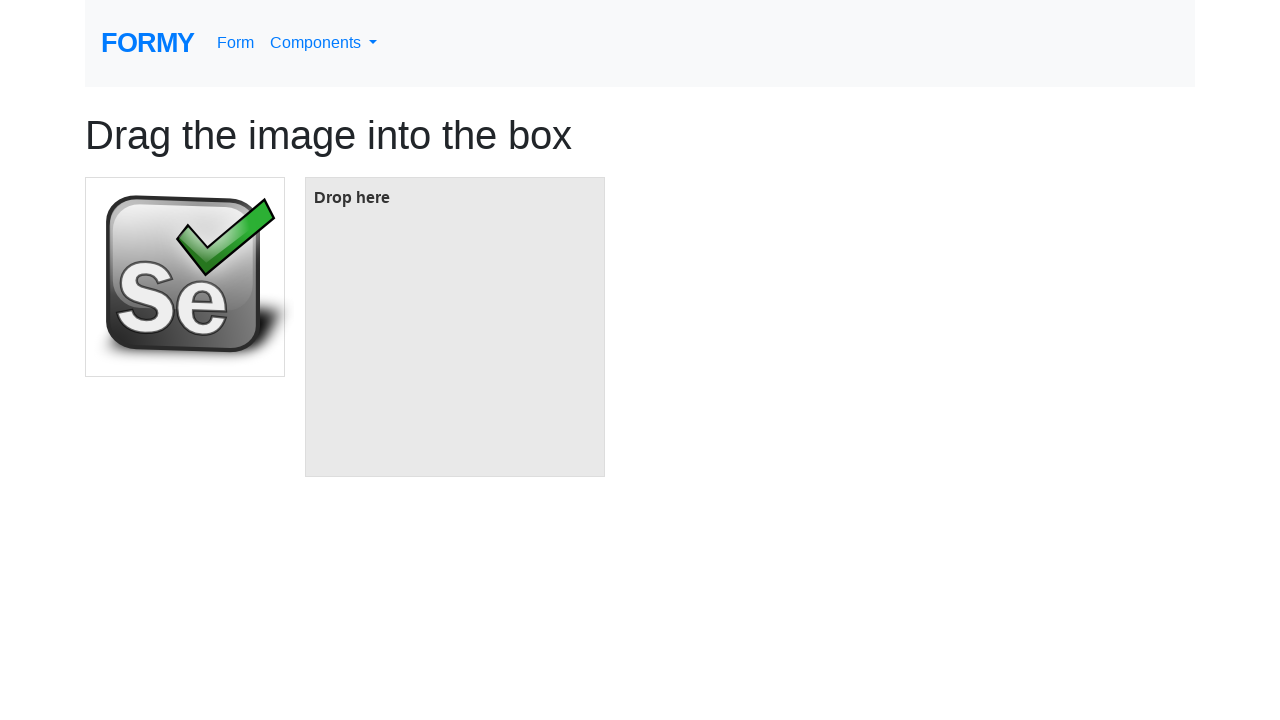

Located target box element
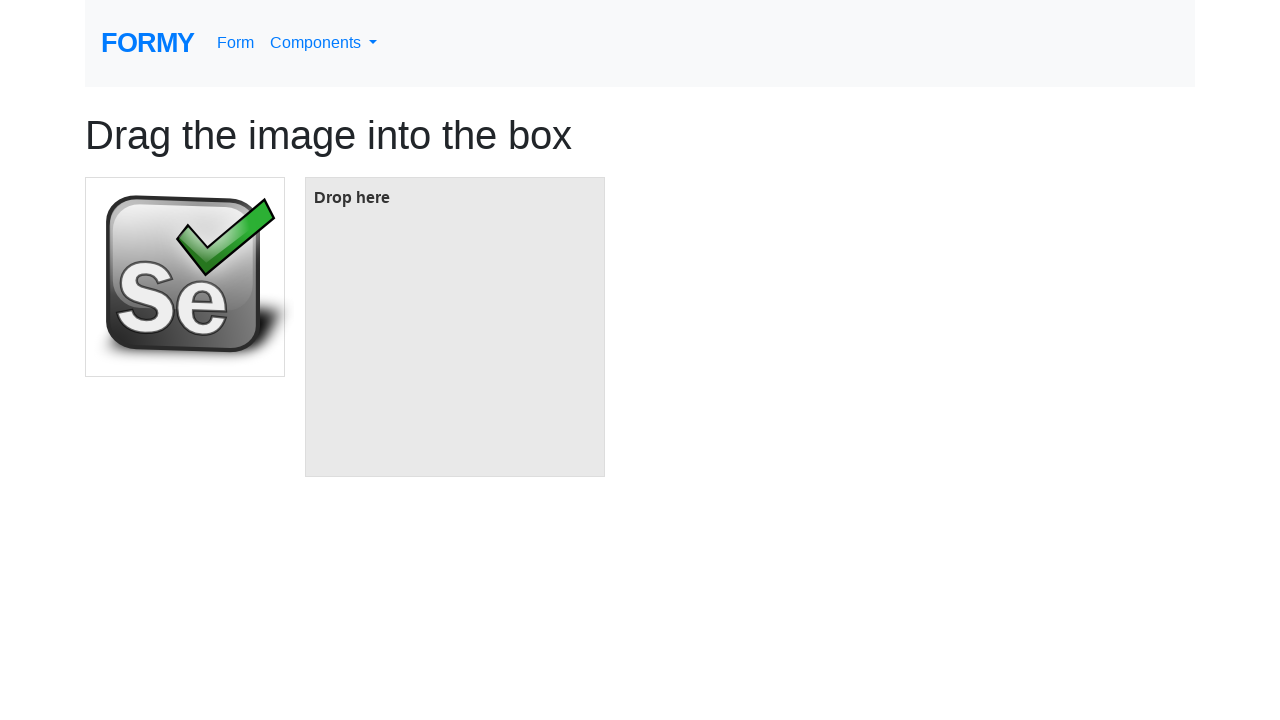

Successfully dragged image element and dropped it into target box at (455, 327)
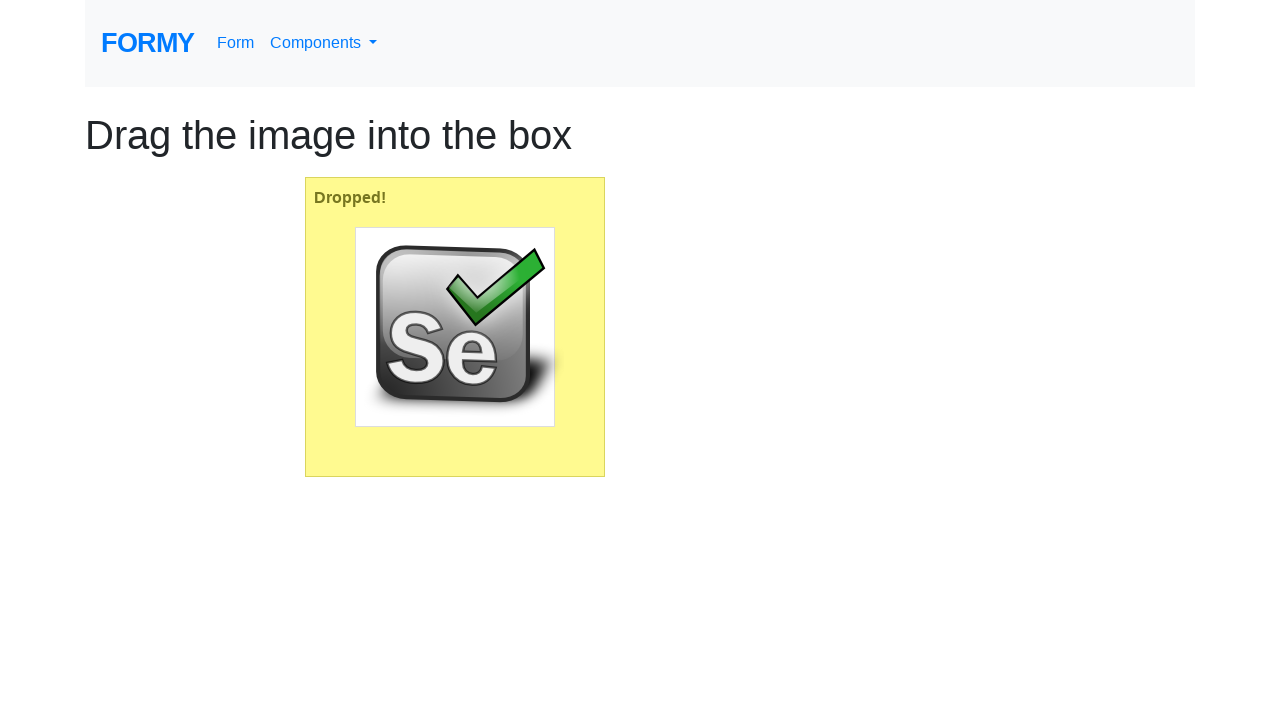

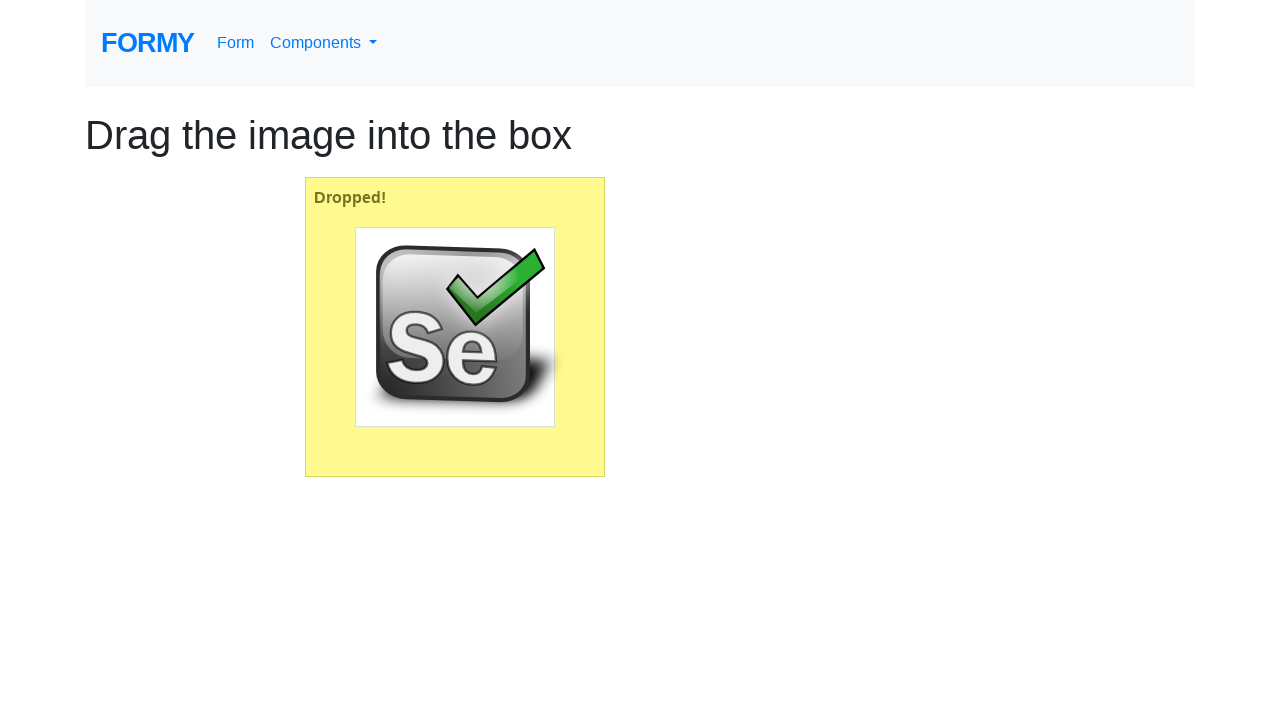